Navigates back to the home page after viewing a concern page

Starting URL: https://kapiva.in/

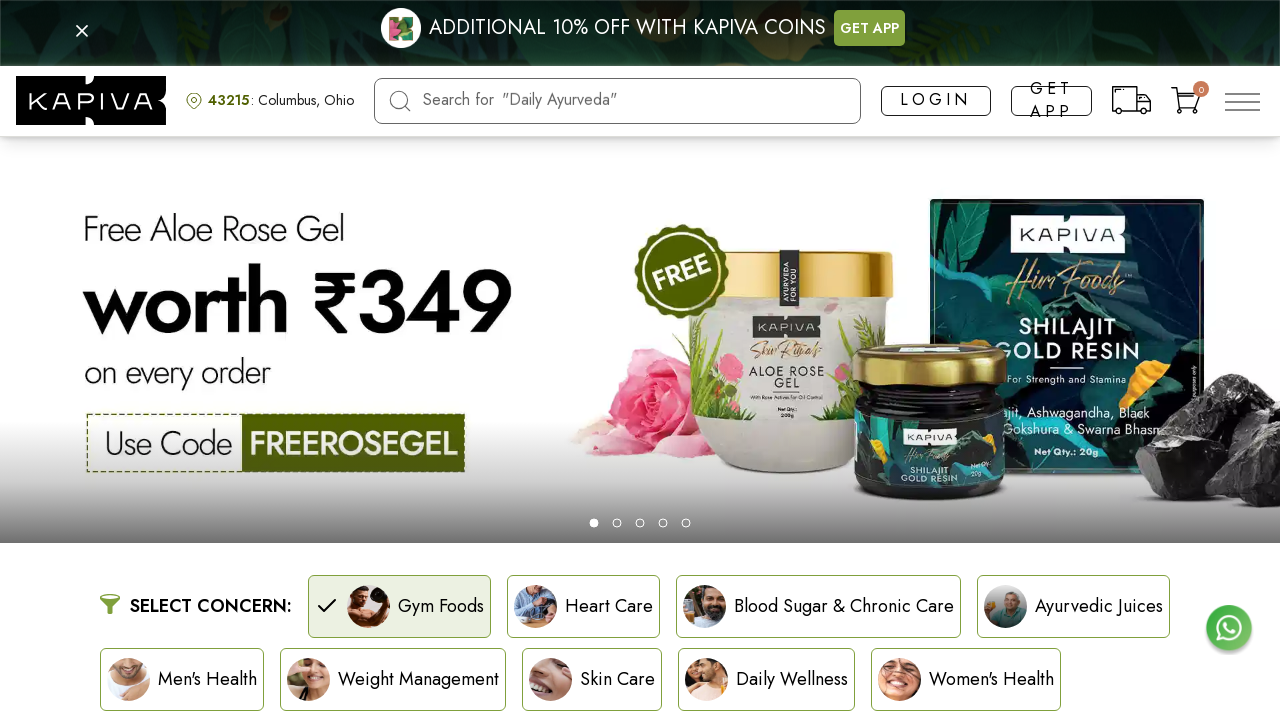

Navigated back to home page from concern page
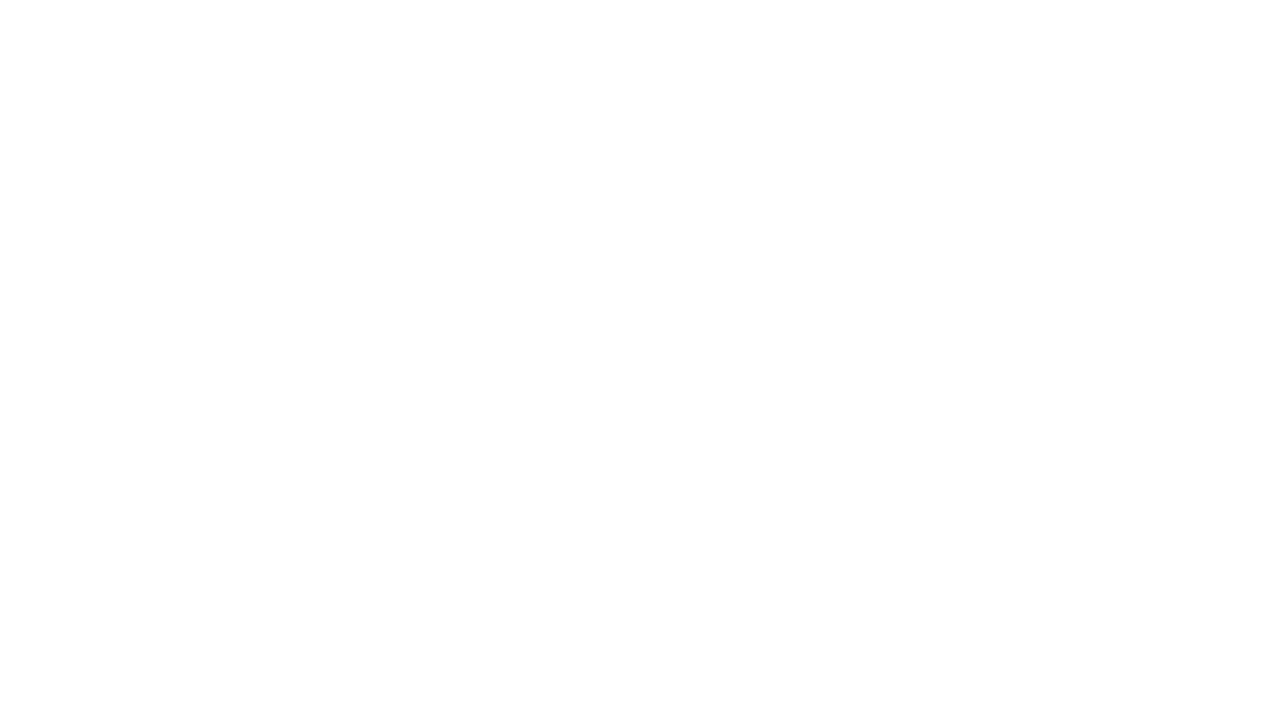

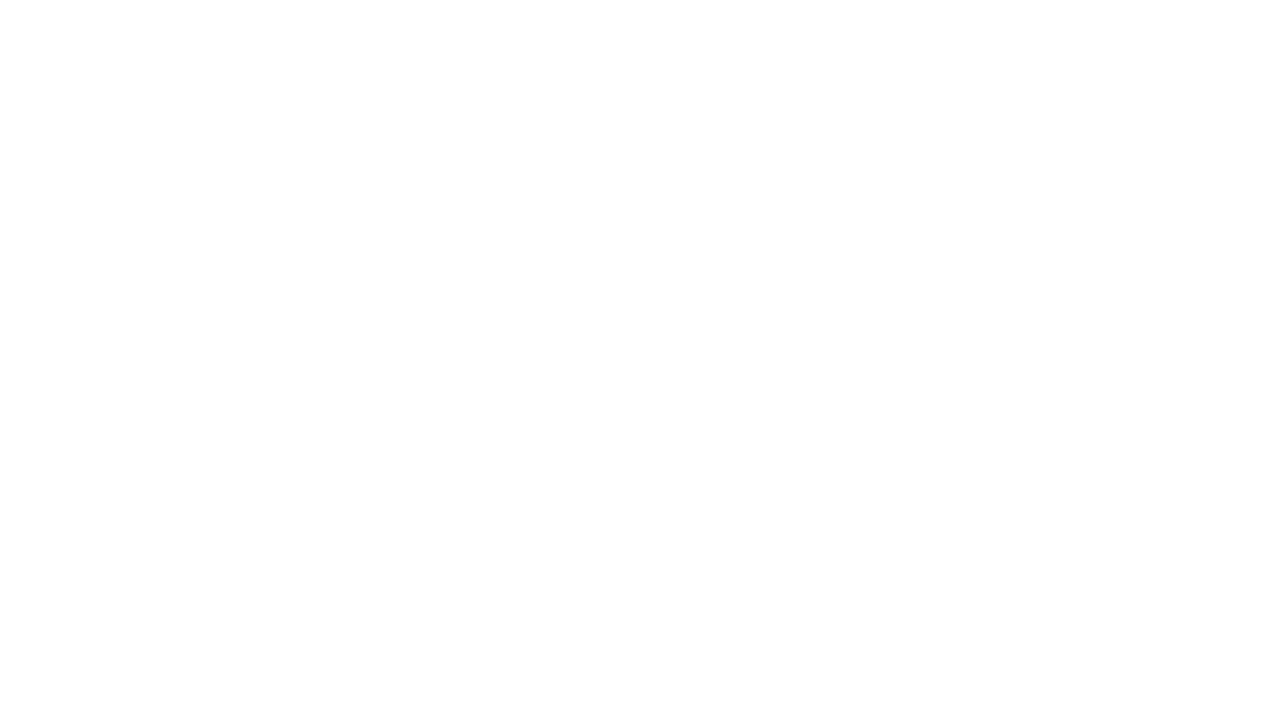